Opens a popup window from the main page, switches to it, and maximizes the popup window

Starting URL: http://omayo.blogspot.com/

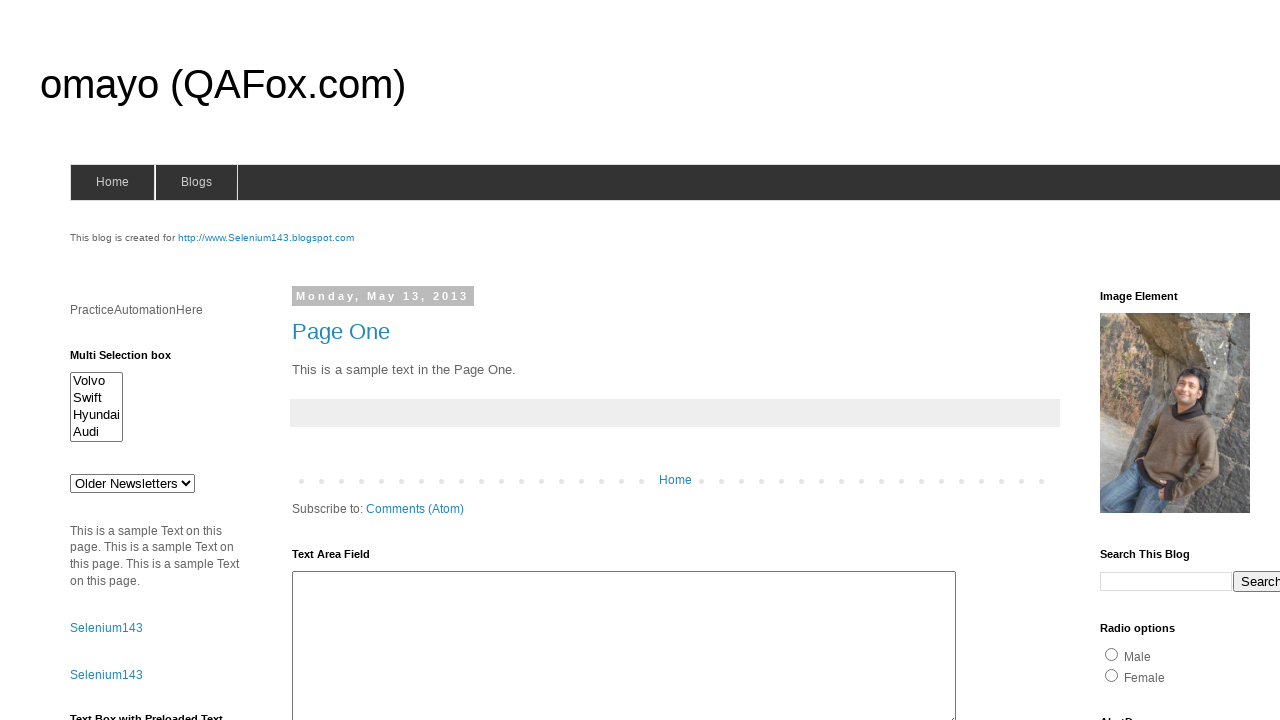

Scrolled popup link into view
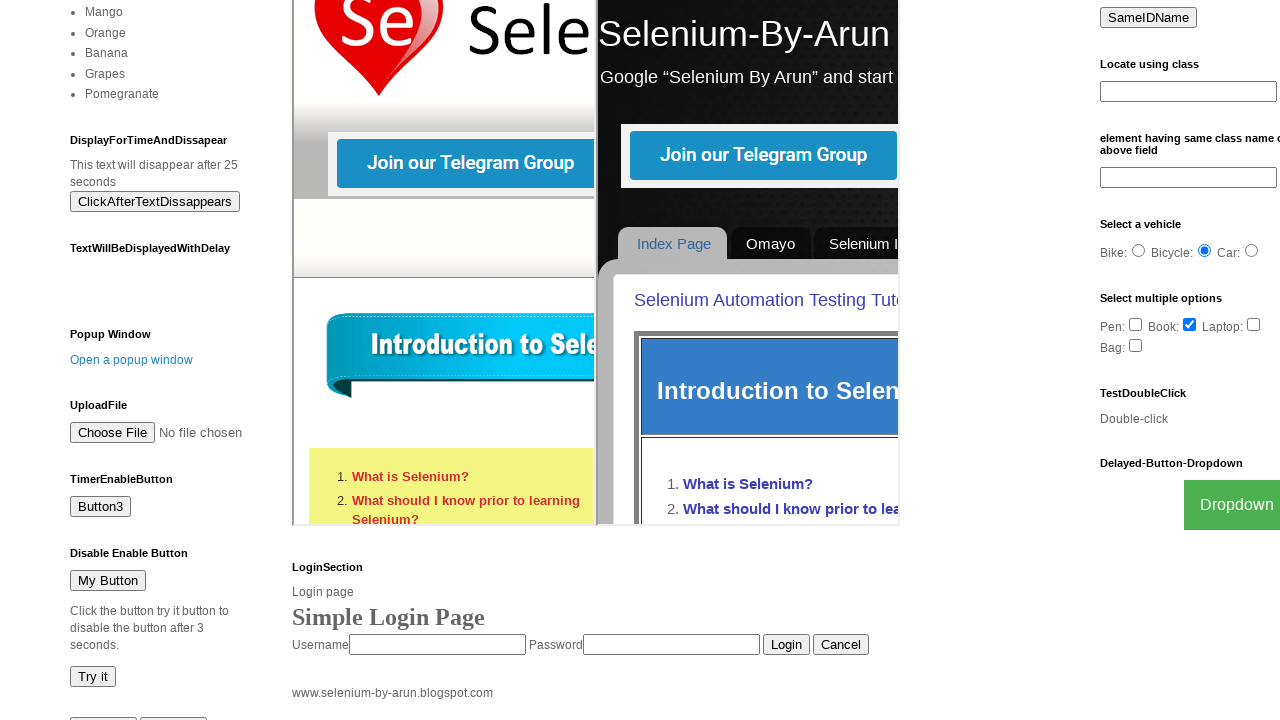

Clicked popup link to open new window at (132, 360) on a:has-text('Open a popup window')
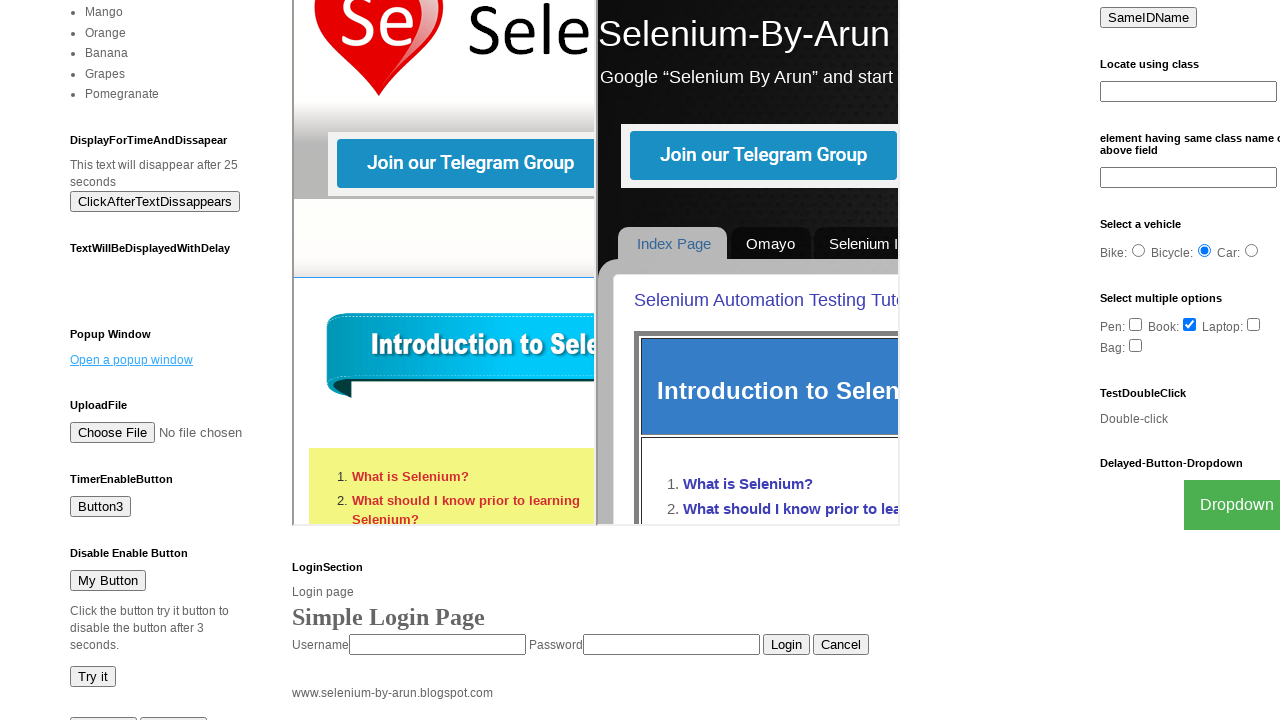

Captured new popup page object
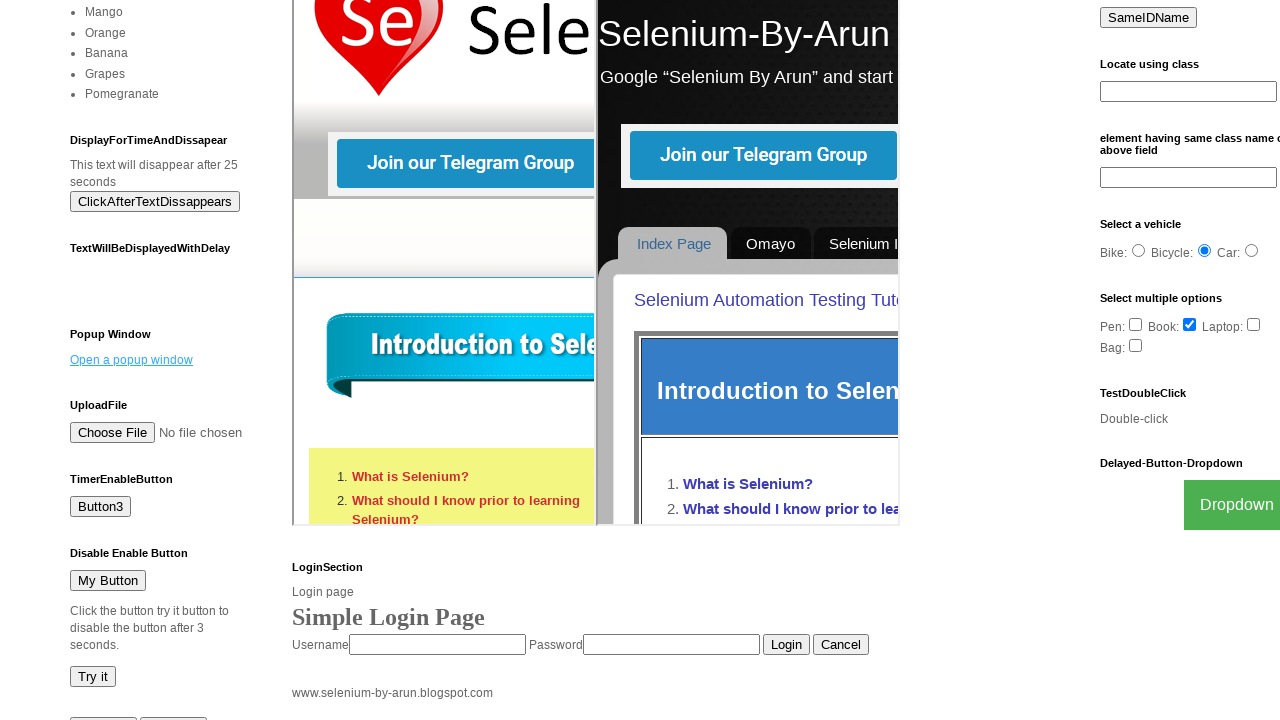

Popup page loaded successfully
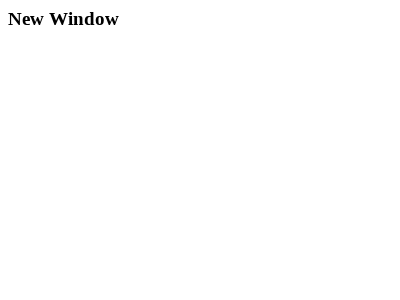

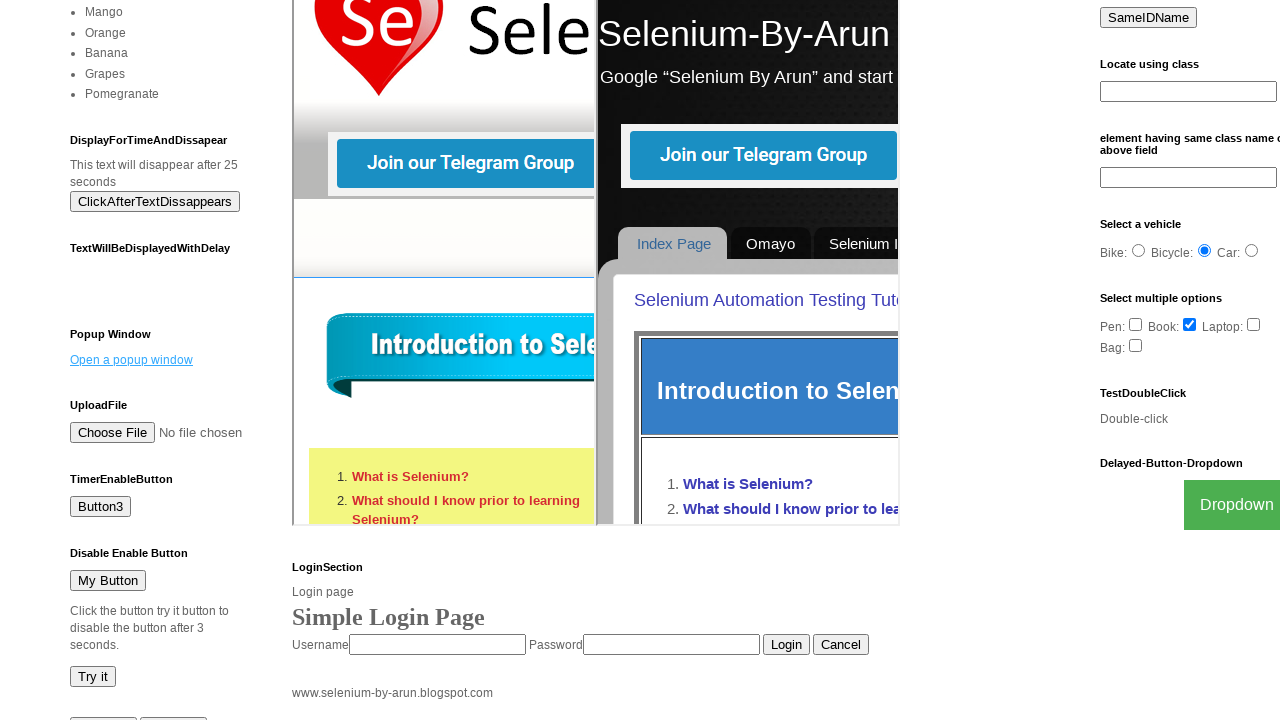